Navigates to the training/courses page on bgmax.com.br and verifies the page loads successfully

Starting URL: https://www.bgmax.com.br/treinamentos

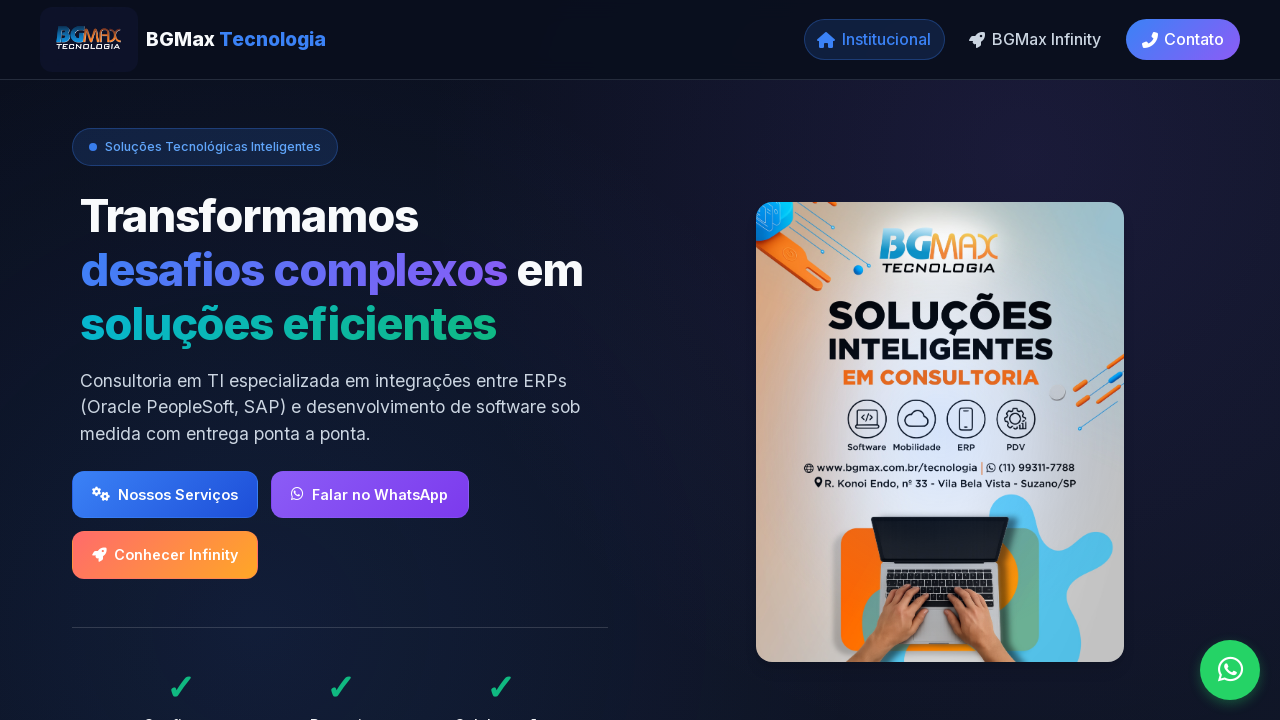

Waited for page to reach networkidle state on training/courses page
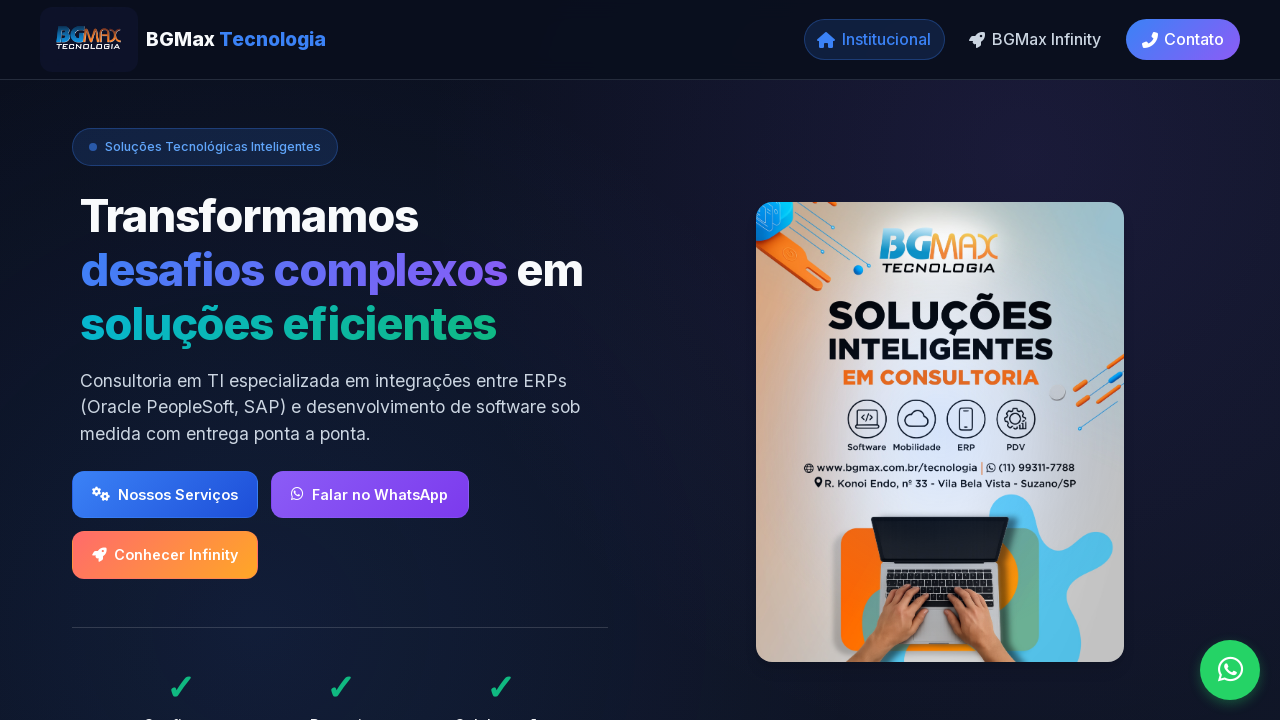

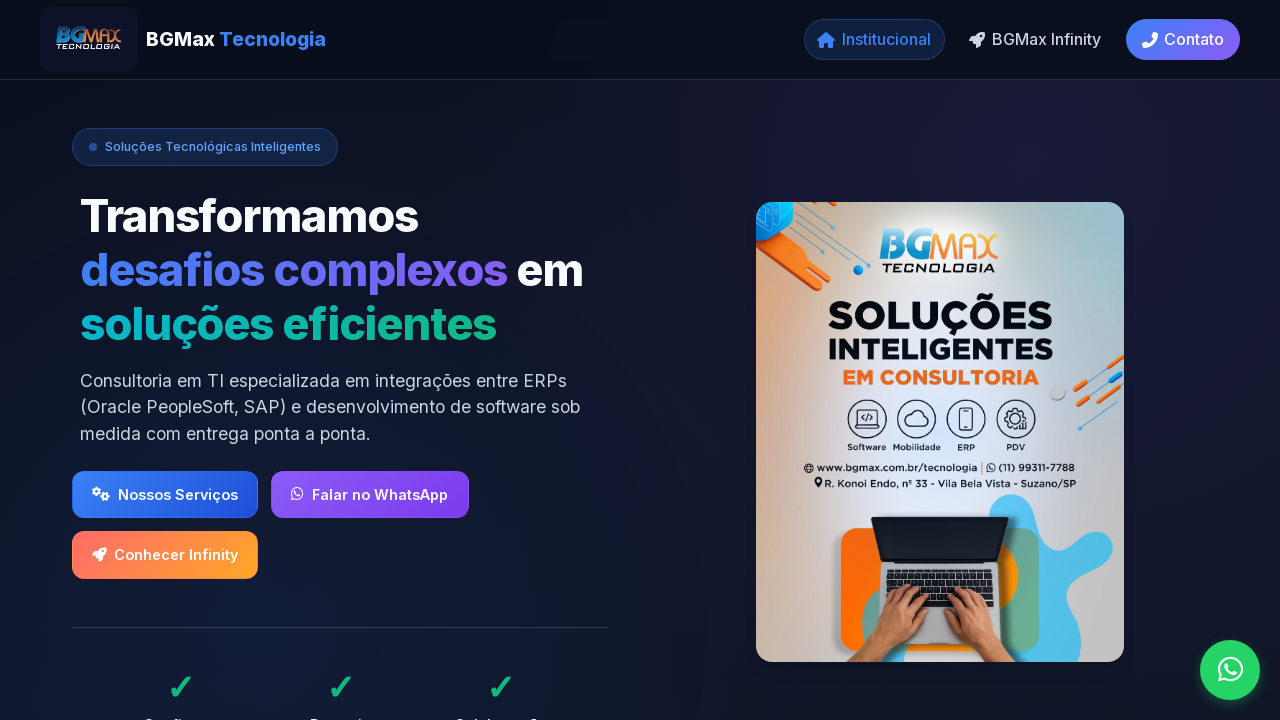